Navigates to the A/B Testing page from the main page

Starting URL: http://the-internet.herokuapp.com/

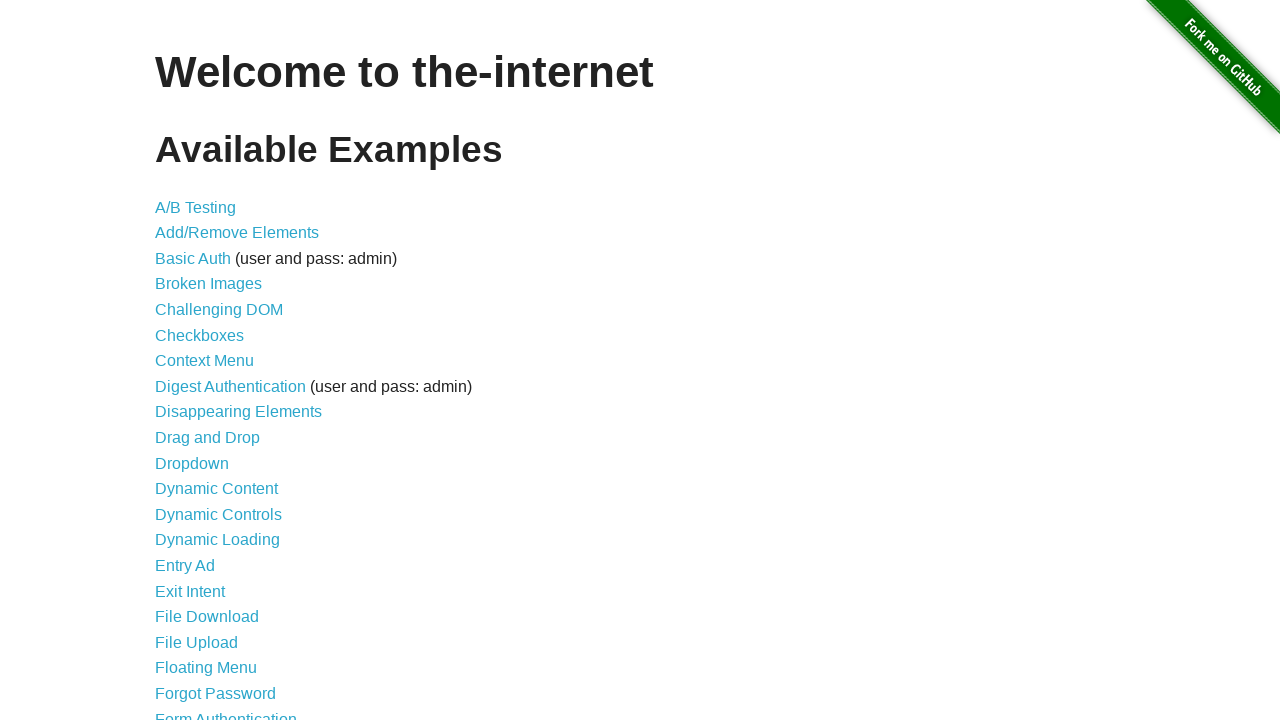

Navigated to the main page at http://the-internet.herokuapp.com/
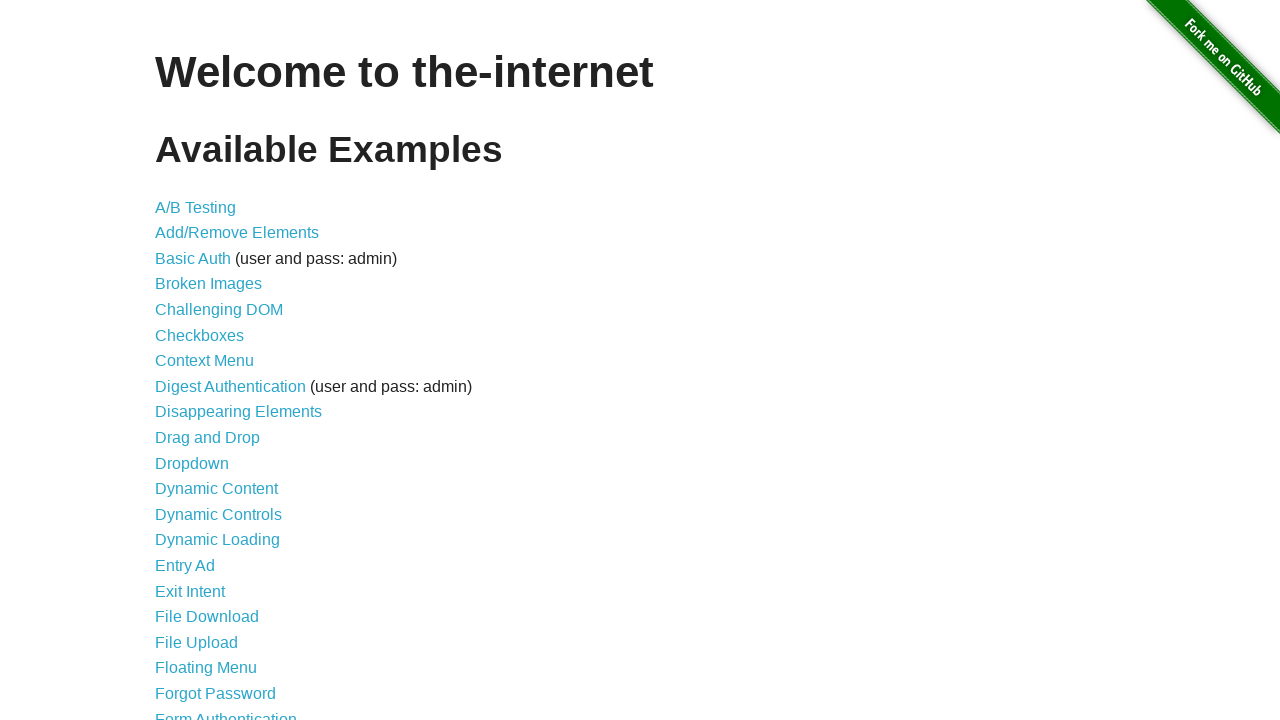

Clicked on A/B Testing link at (196, 207) on a[href='/abtest']
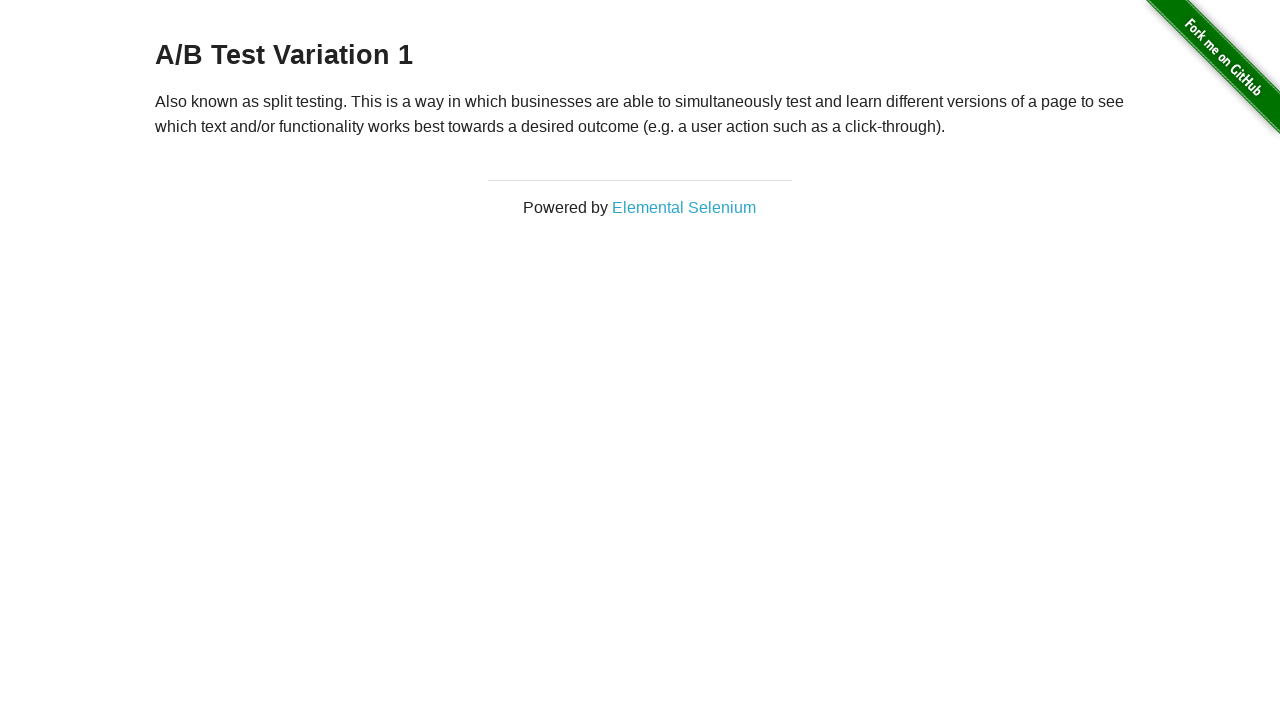

A/B Testing page loaded successfully
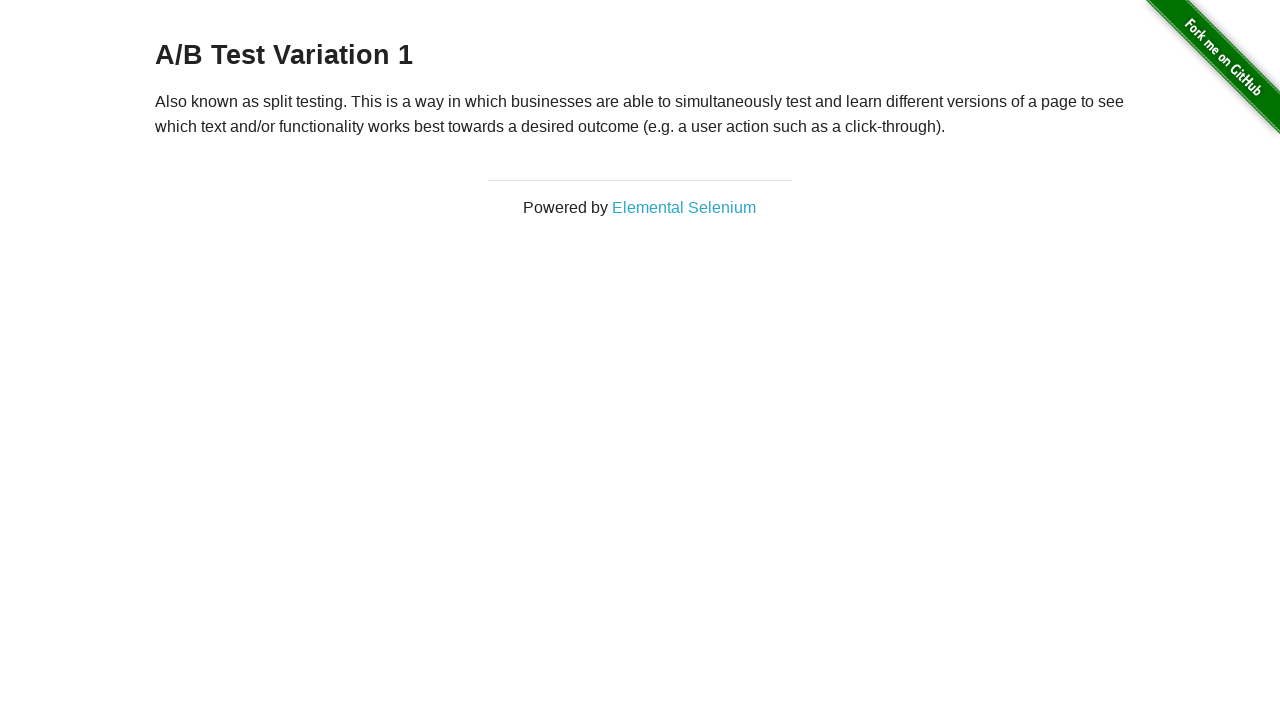

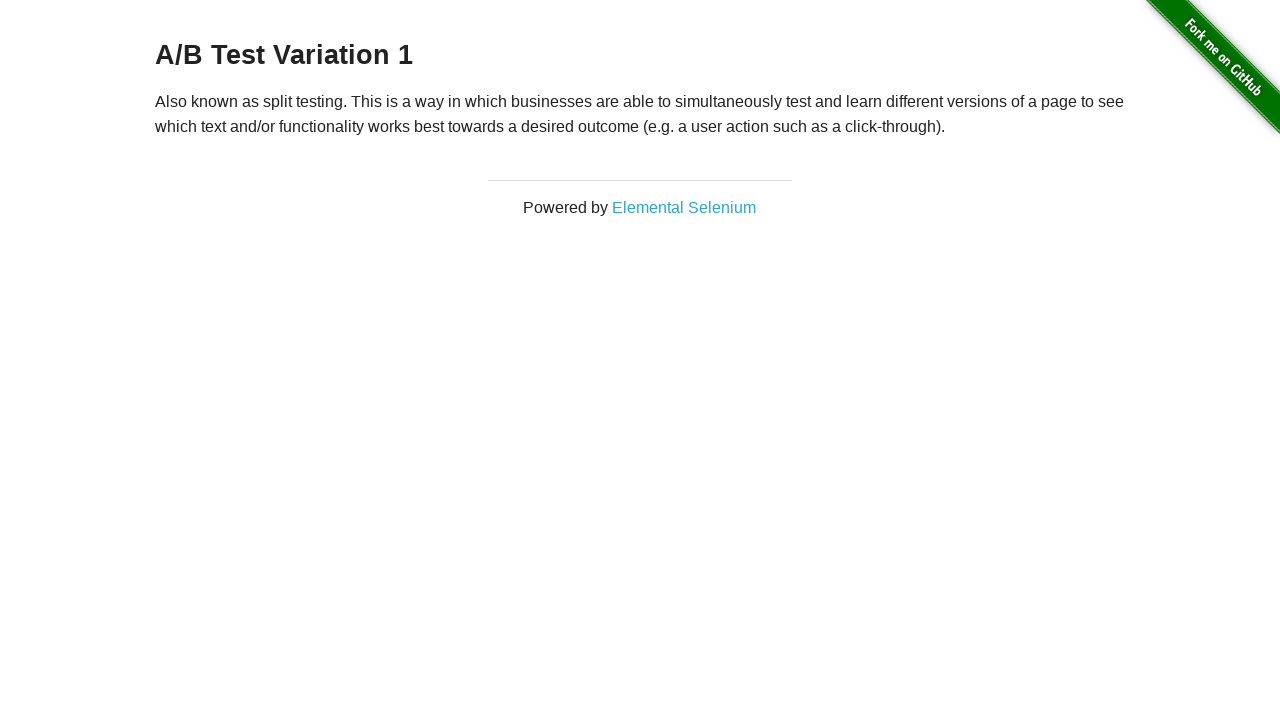